Tests JavaScript prompt alert handling by clicking a button to trigger a prompt, entering text into the alert, and accepting it

Starting URL: https://the-internet.herokuapp.com/javascript_alerts

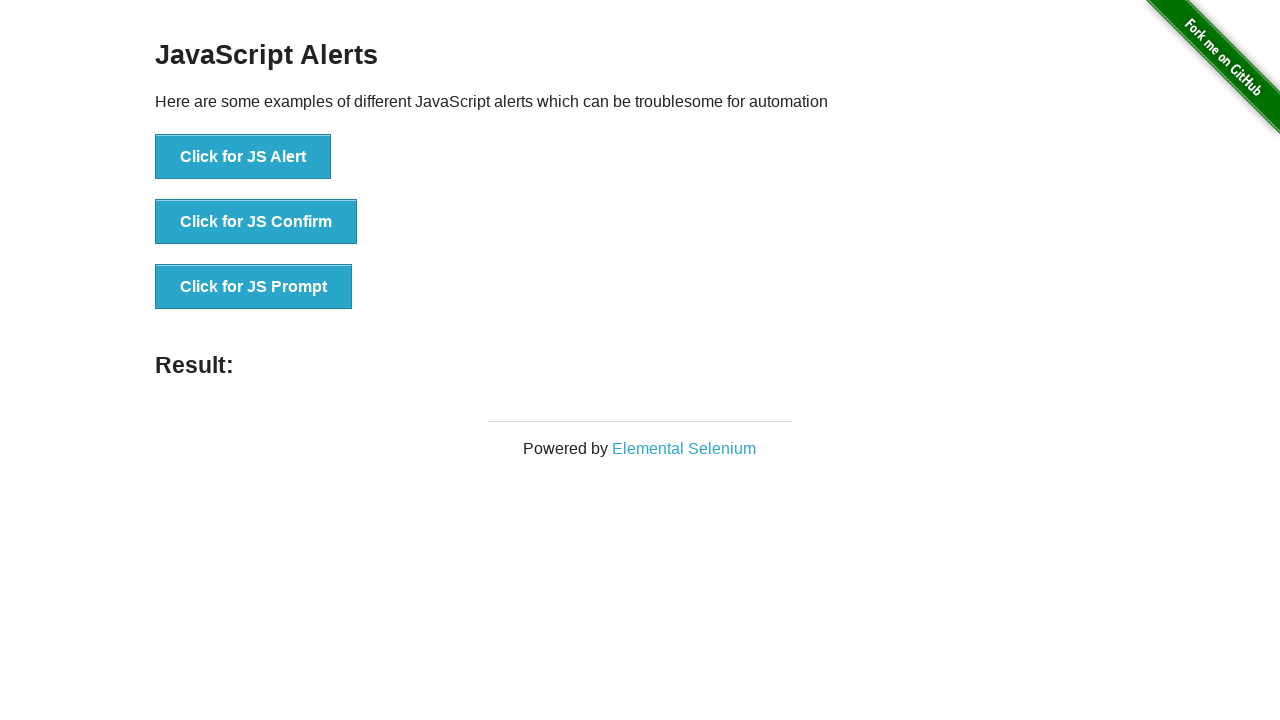

Set up dialog handler to accept prompt with text 'Hello'
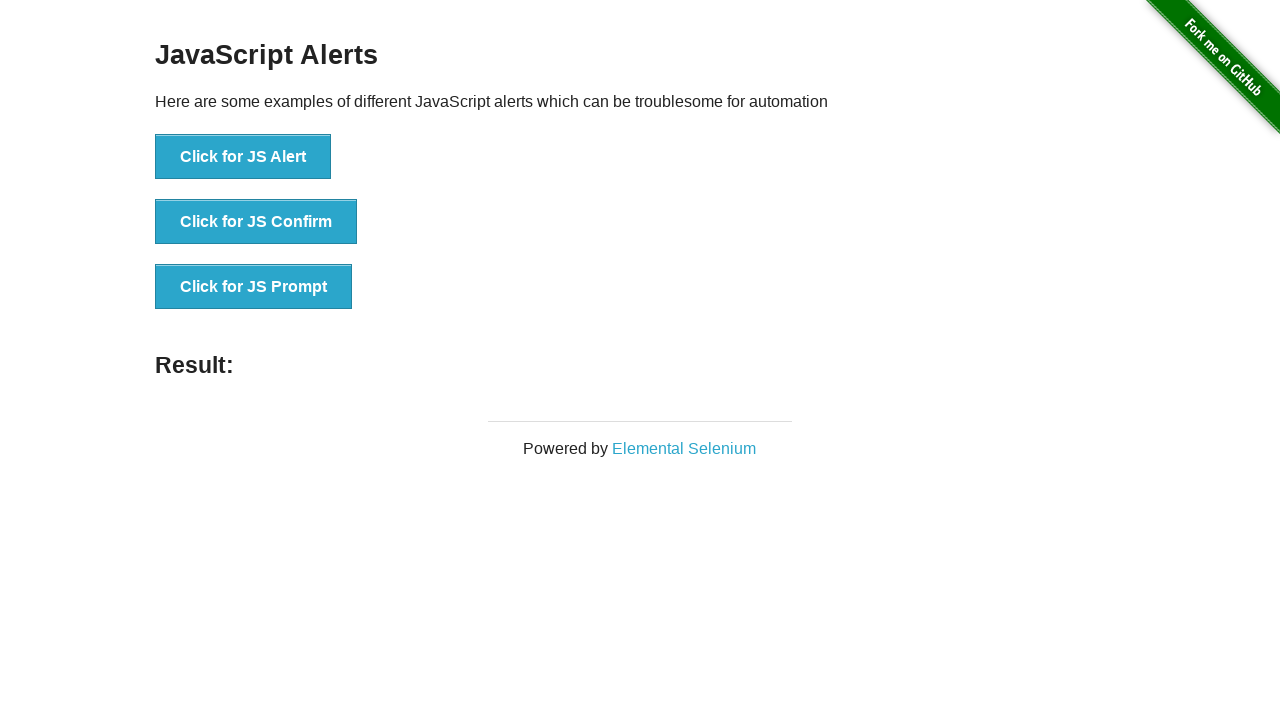

Clicked button to trigger JavaScript prompt alert at (254, 287) on xpath=//button[normalize-space()='Click for JS Prompt']
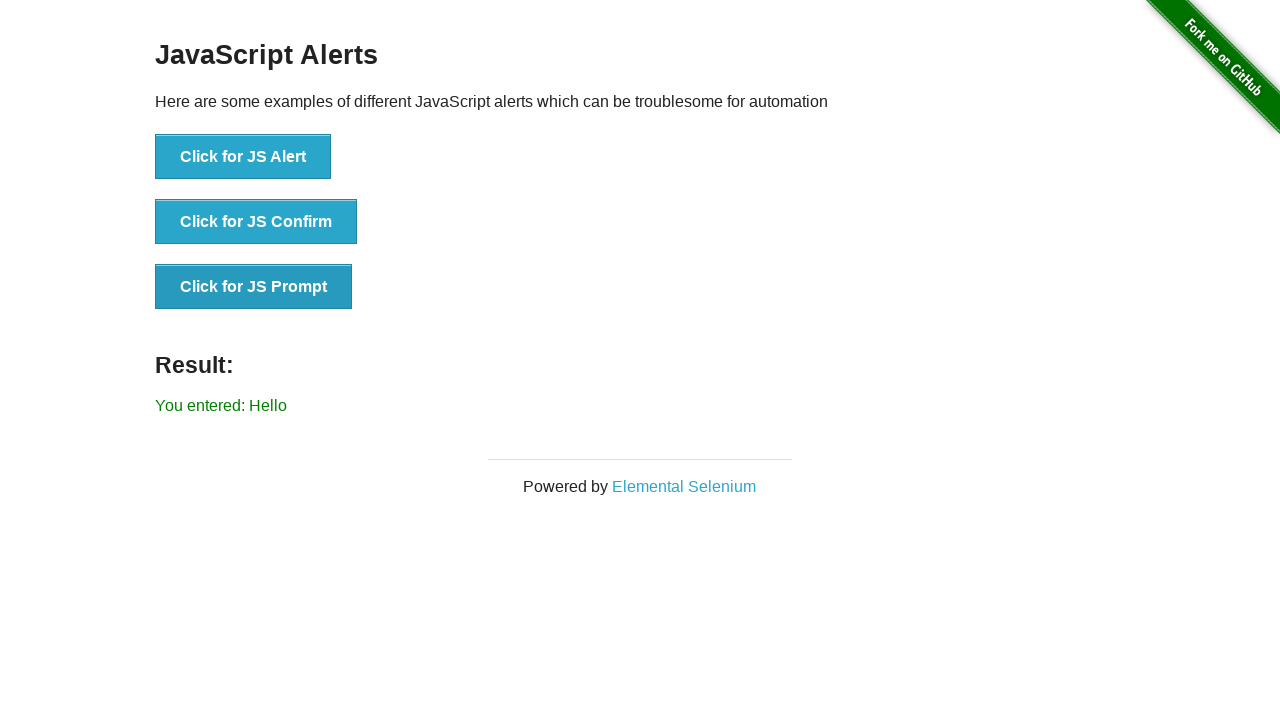

Result message appeared after accepting the prompt
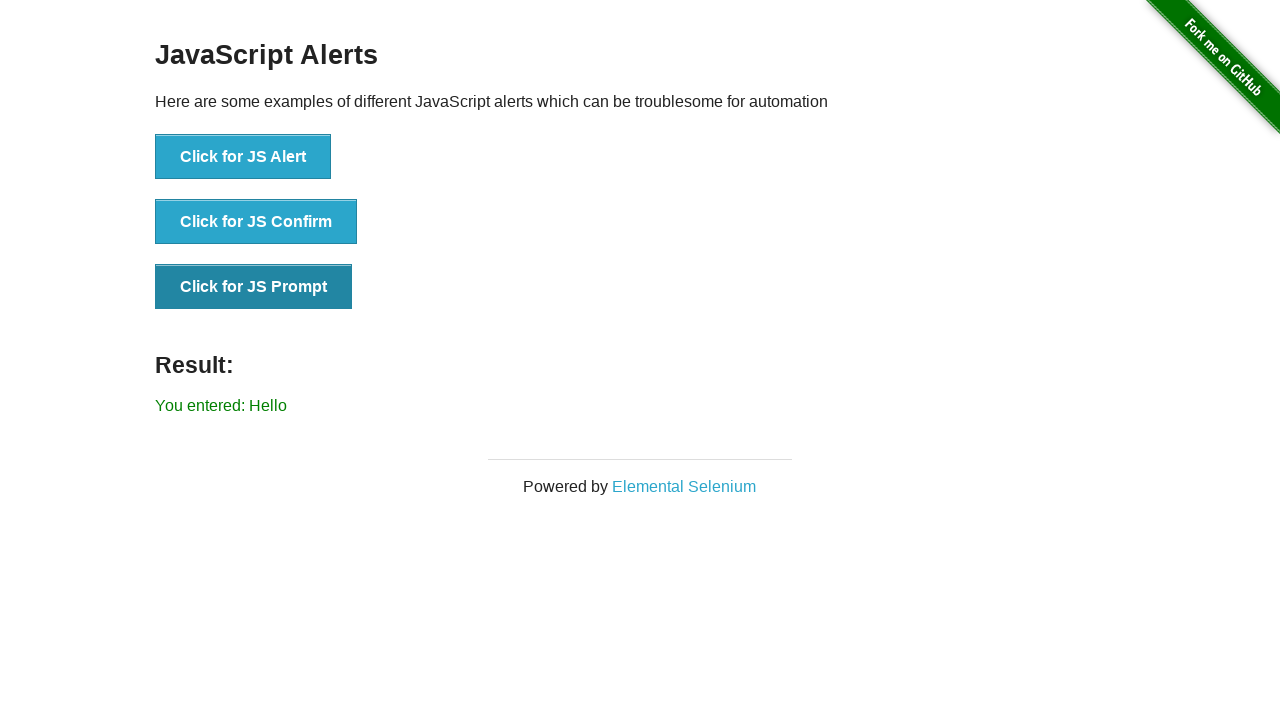

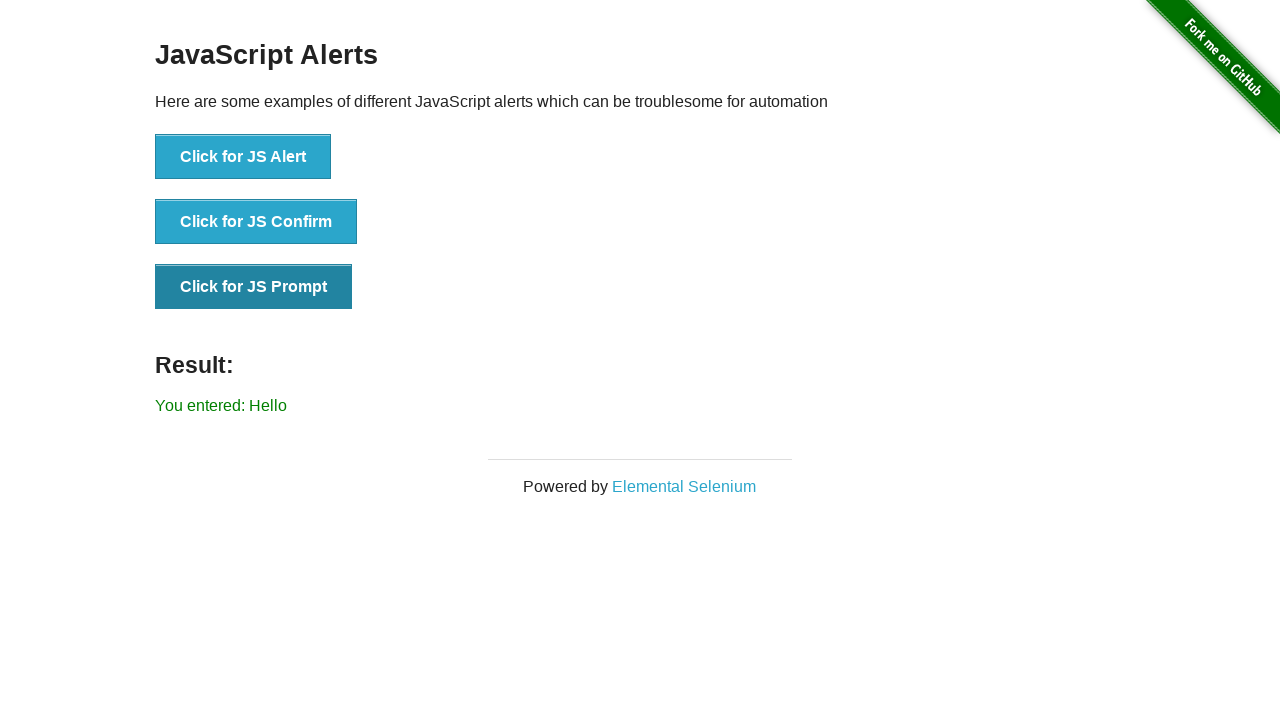